Tests that a todo item is removed when edited to an empty string

Starting URL: https://demo.playwright.dev/todomvc

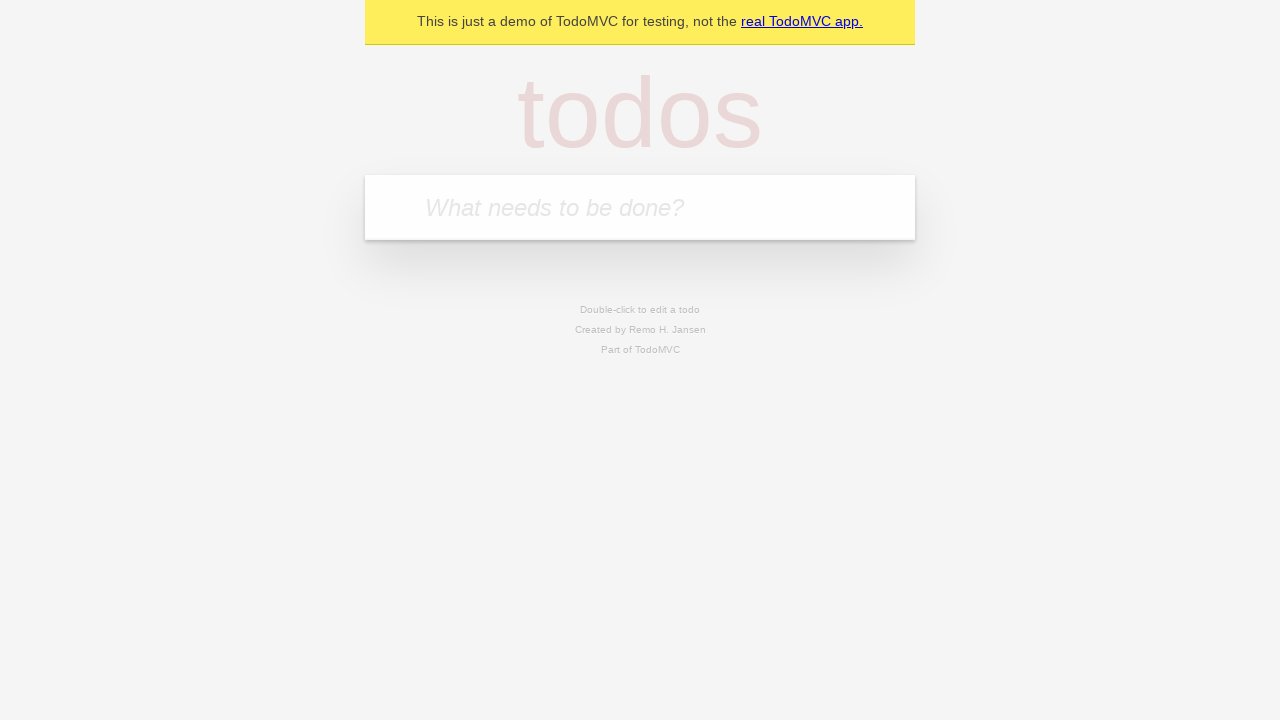

Filled first todo input with 'buy some cheese' on internal:attr=[placeholder="What needs to be done?"i]
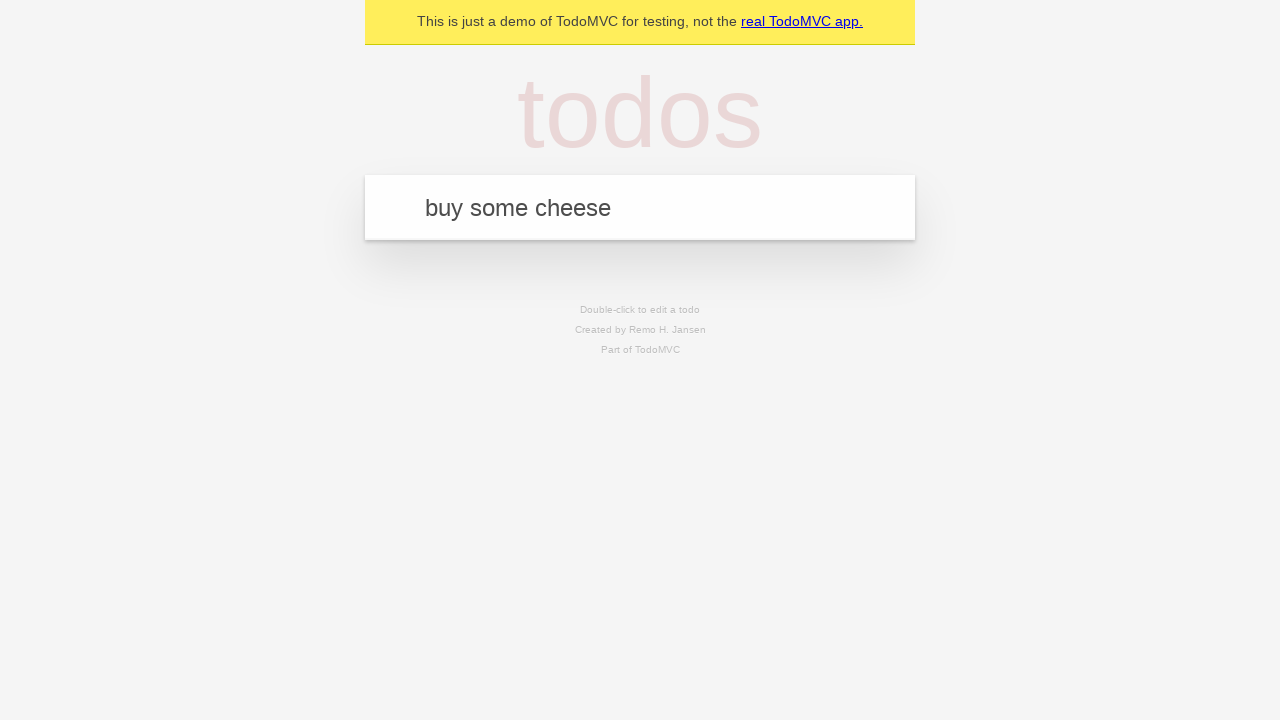

Pressed Enter to add first todo item on internal:attr=[placeholder="What needs to be done?"i]
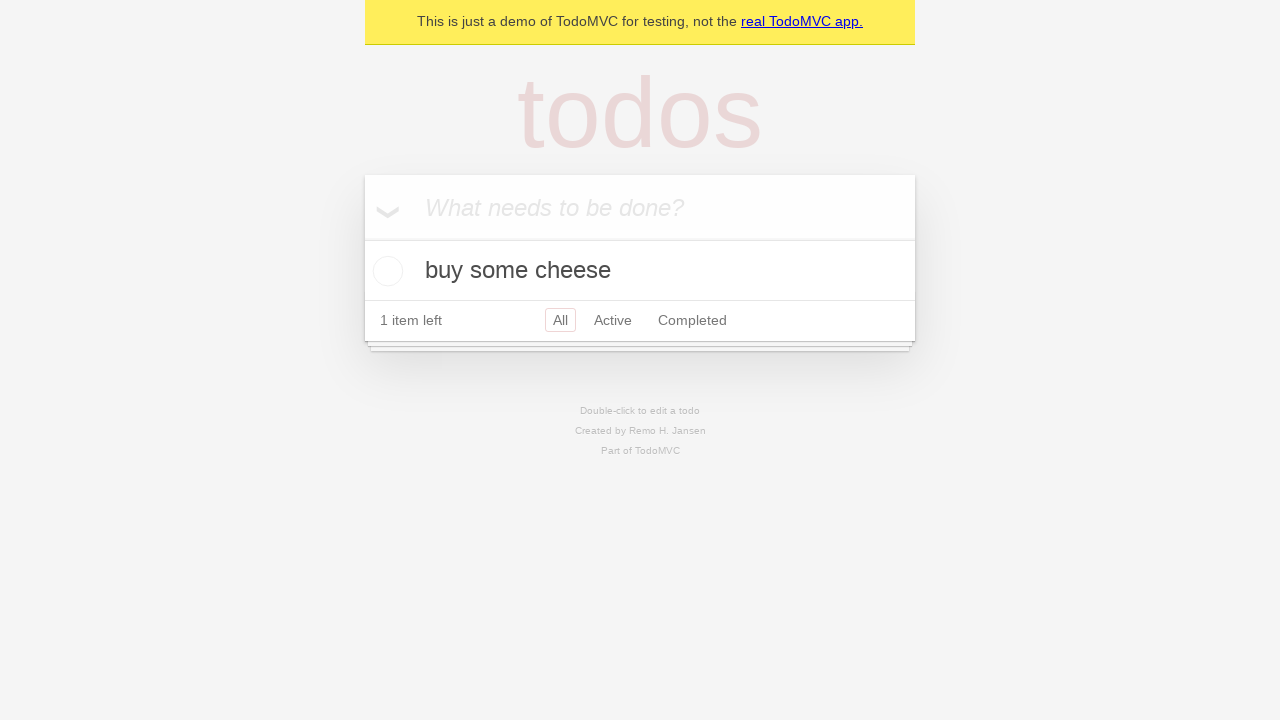

Filled second todo input with 'feed the cat' on internal:attr=[placeholder="What needs to be done?"i]
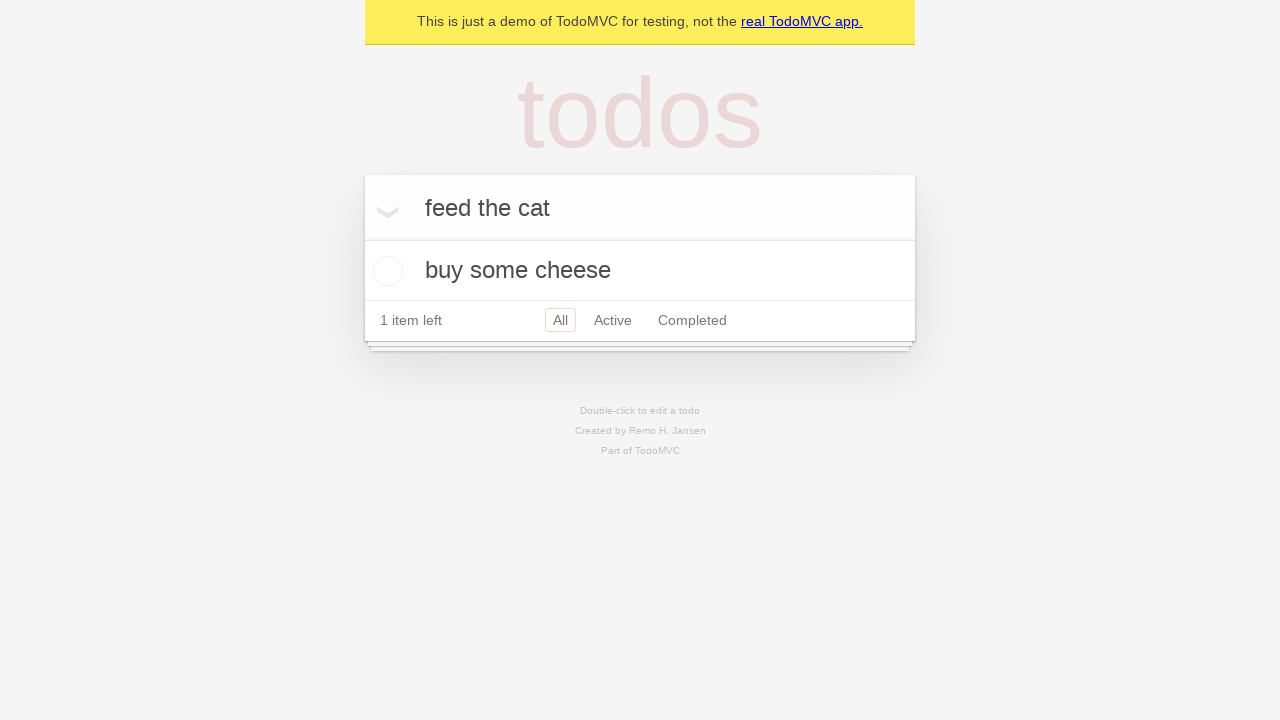

Pressed Enter to add second todo item on internal:attr=[placeholder="What needs to be done?"i]
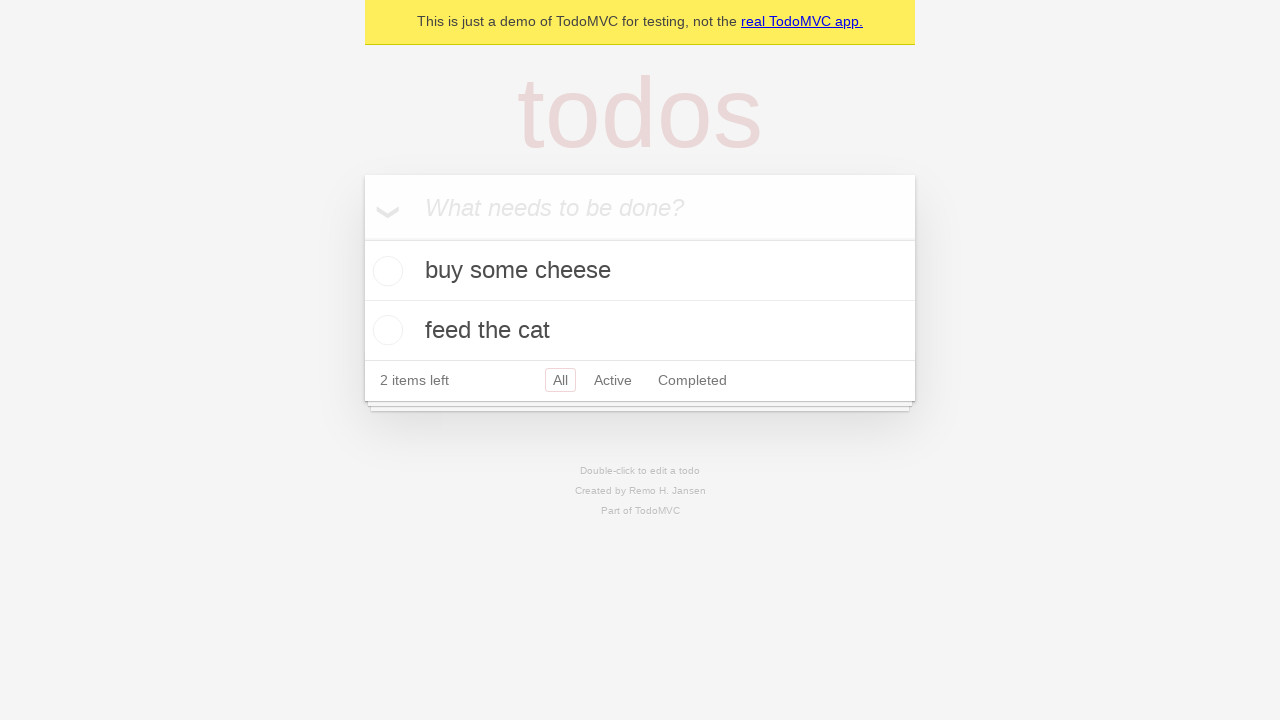

Filled third todo input with 'book a doctors appointment' on internal:attr=[placeholder="What needs to be done?"i]
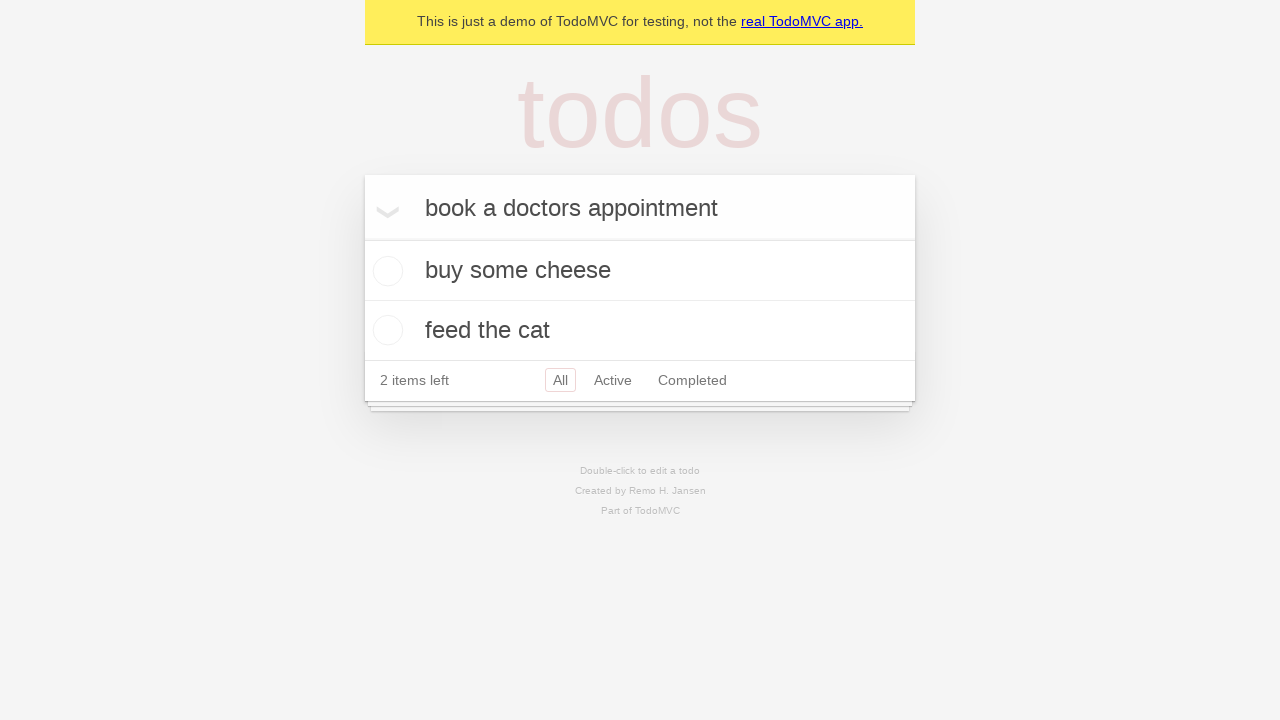

Pressed Enter to add third todo item on internal:attr=[placeholder="What needs to be done?"i]
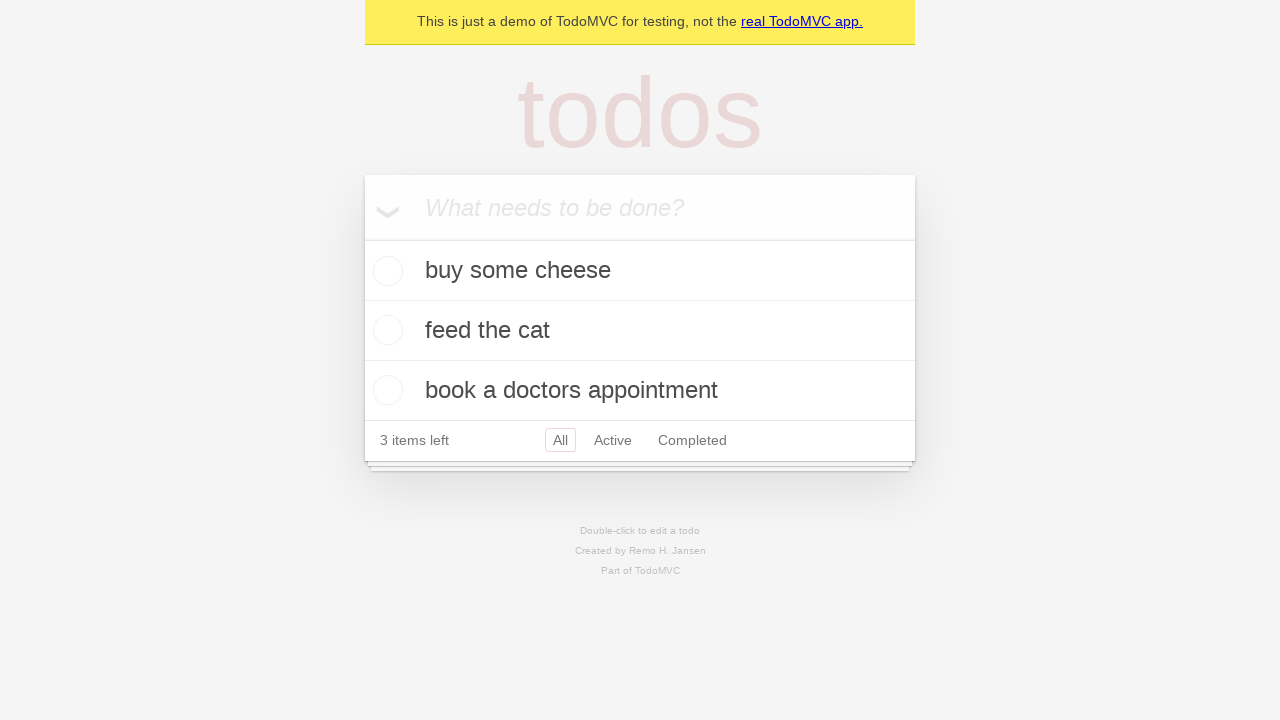

Double-clicked second todo item to enter edit mode at (640, 331) on internal:testid=[data-testid="todo-item"s] >> nth=1
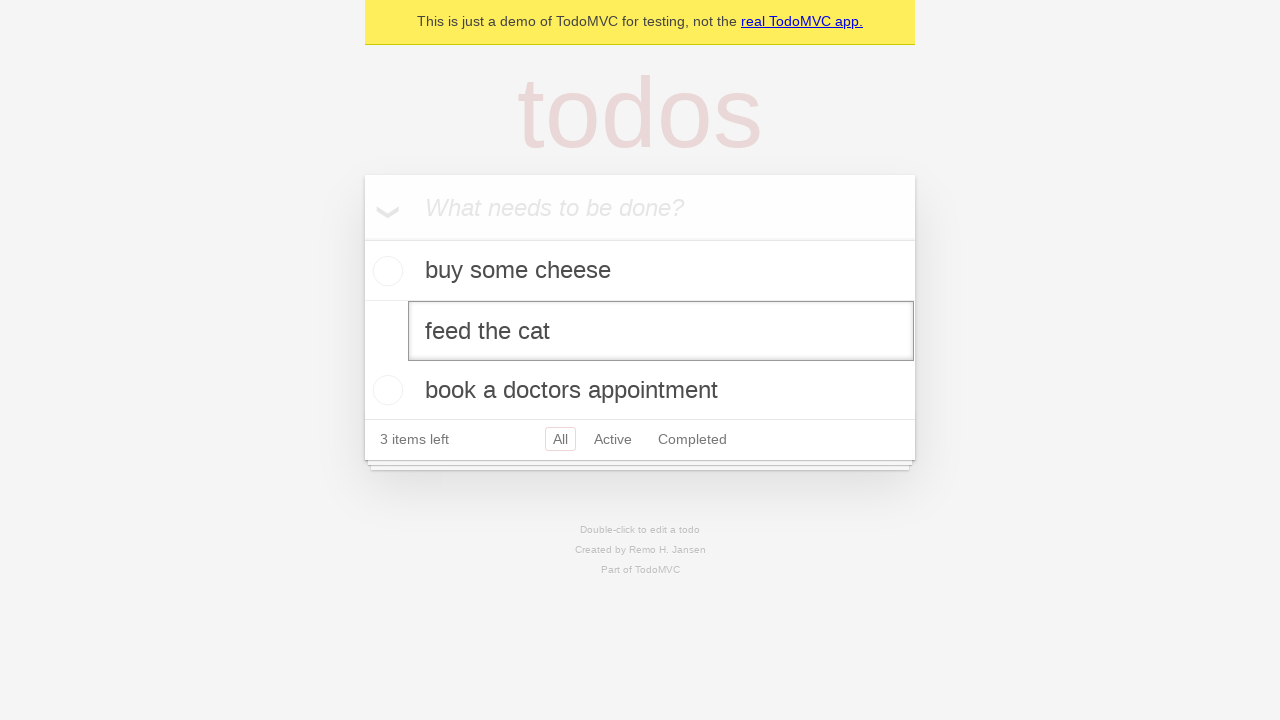

Cleared the todo text by filling with empty string on internal:testid=[data-testid="todo-item"s] >> nth=1 >> internal:role=textbox[nam
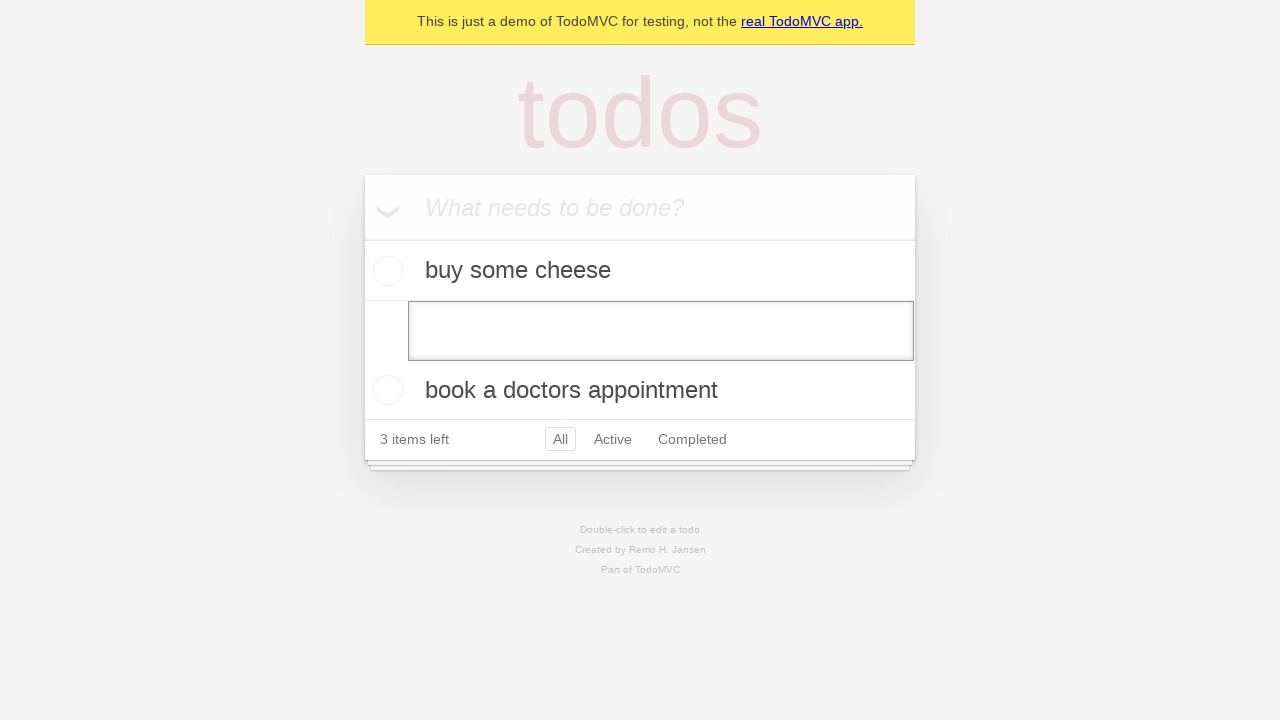

Pressed Enter to confirm edit and remove the todo item on internal:testid=[data-testid="todo-item"s] >> nth=1 >> internal:role=textbox[nam
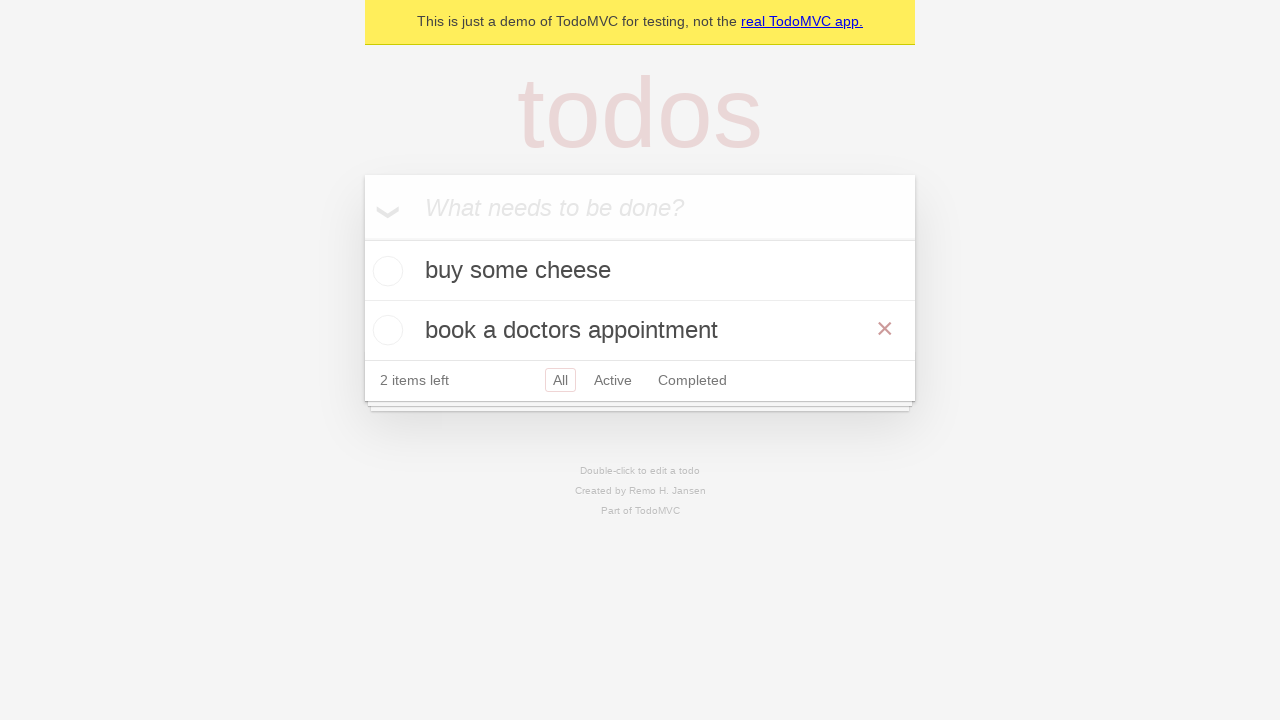

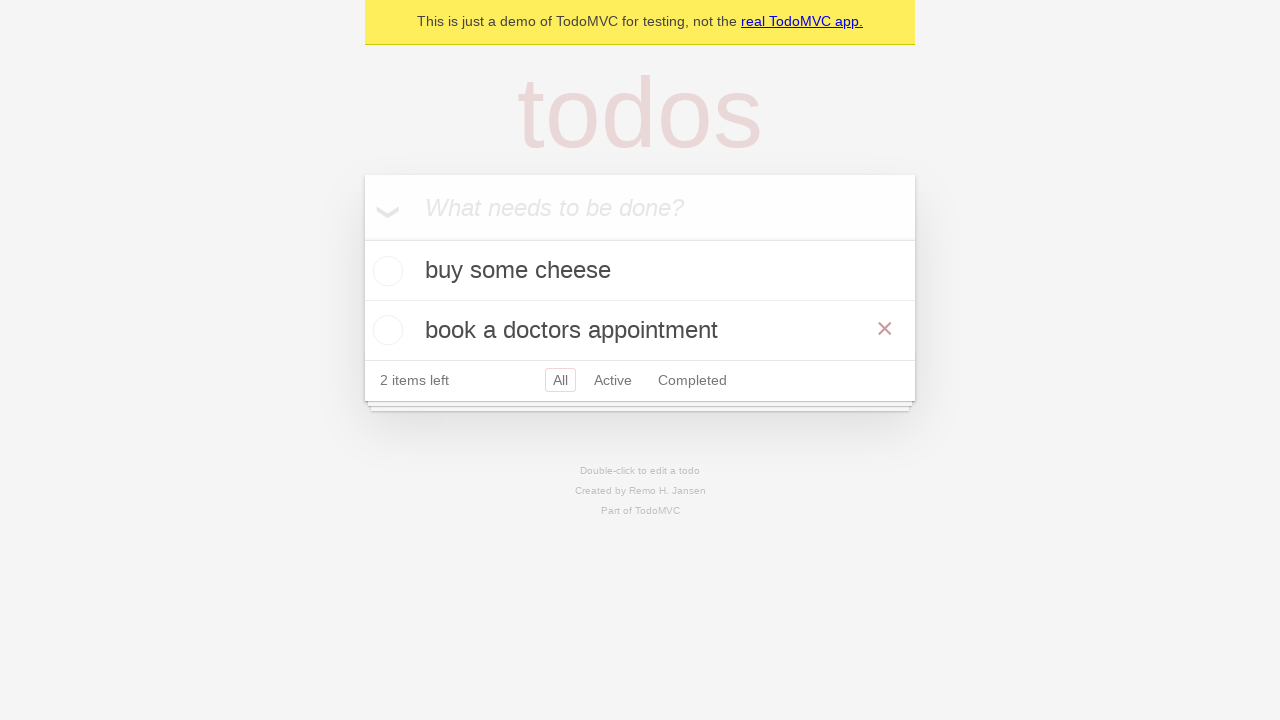